Verifies that the page title of the OrangeHRM login page is correct

Starting URL: https://opensource-demo.orangehrmlive.com/web/index.php/auth/login

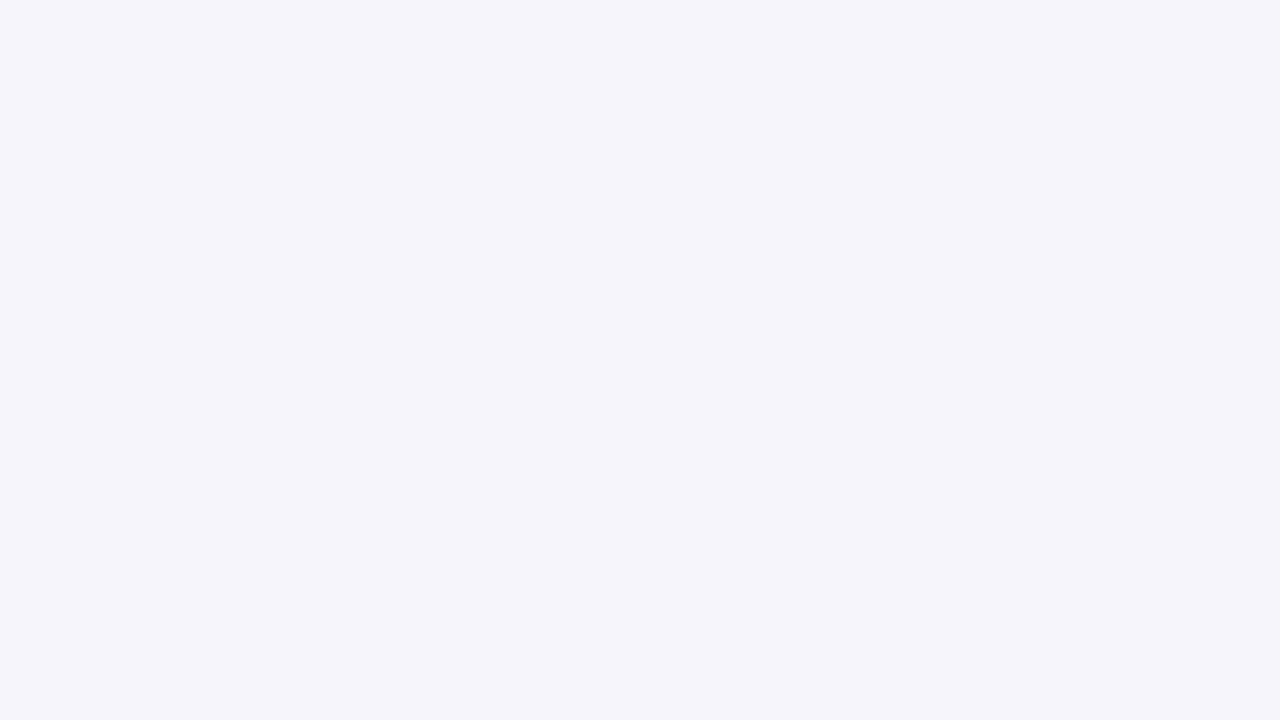

Waited for page to reach domcontentloaded state
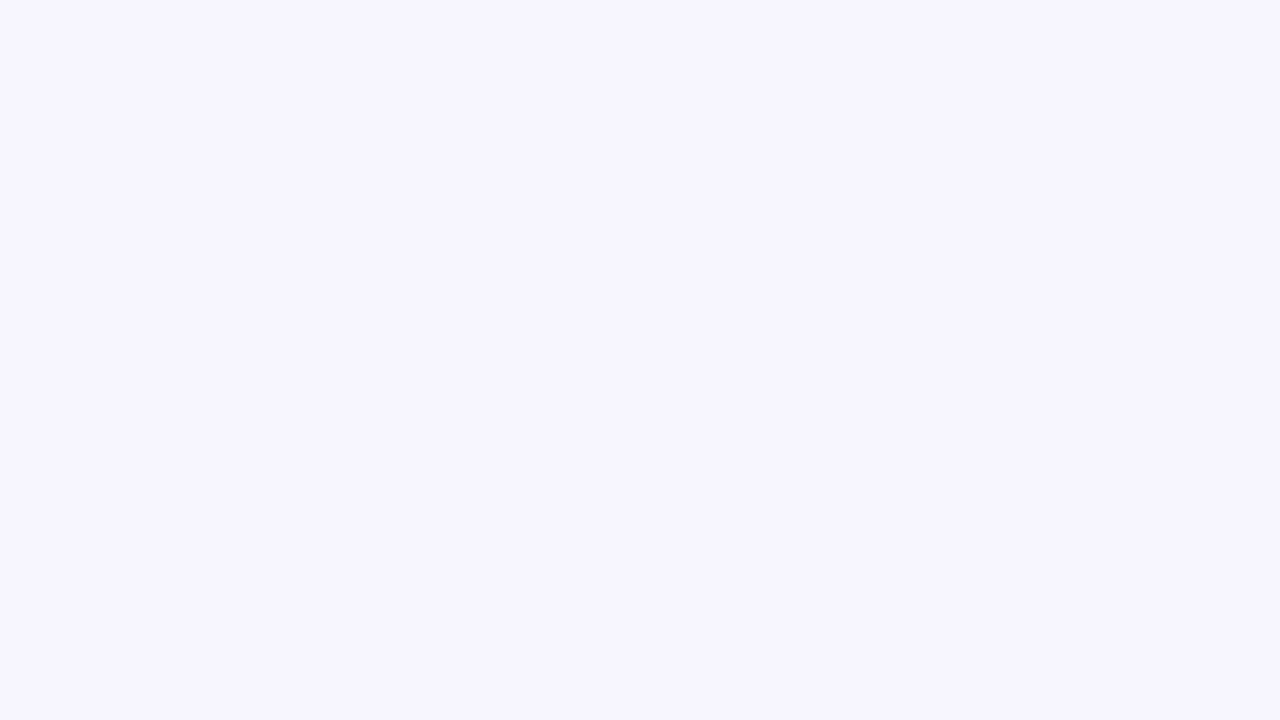

Verified page title is 'OrangeHRM'
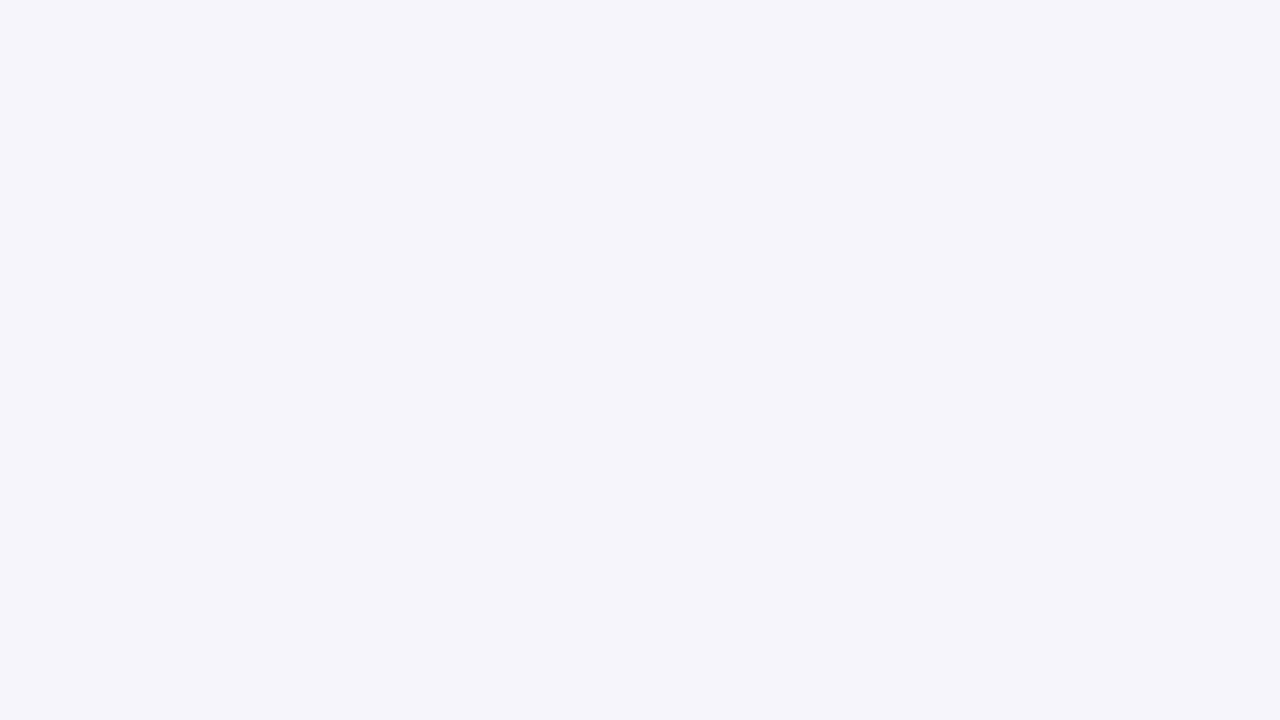

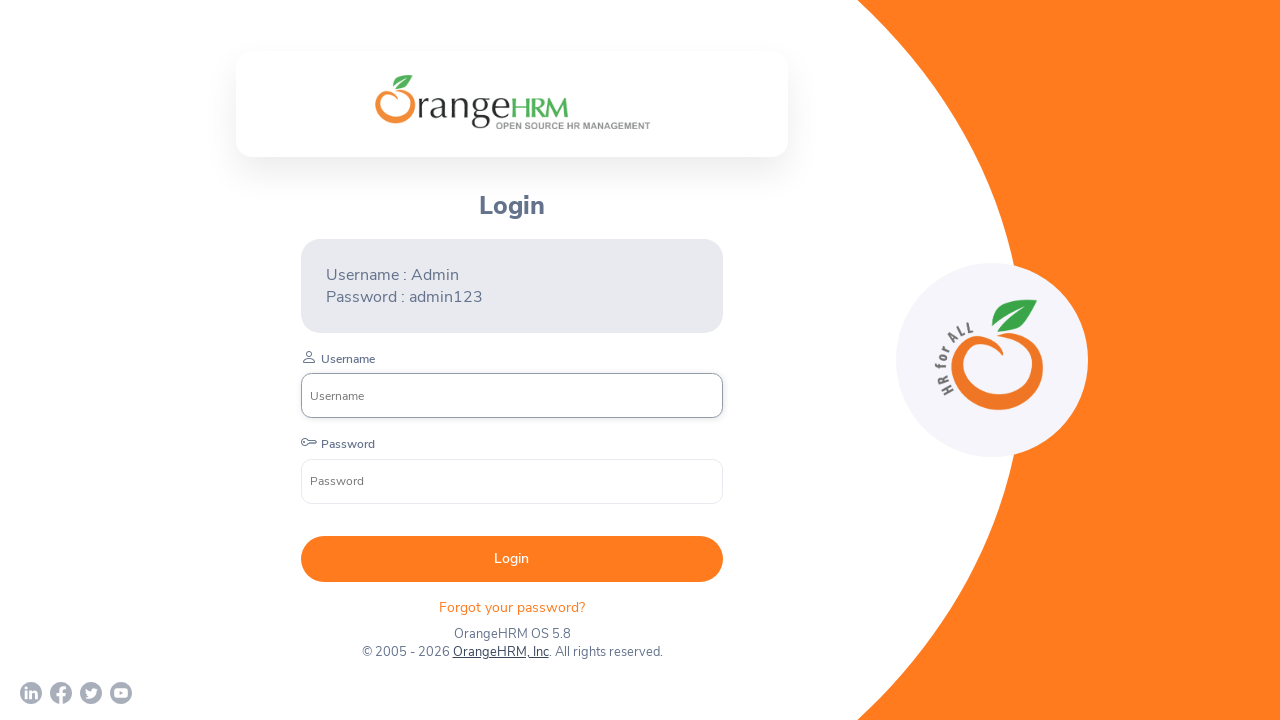